Demonstrates JavaScript-based browser interactions including getting page metadata, scrolling to a specific element ("Contact Us" link), flashing/highlighting that element by changing its background color, and zooming the page.

Starting URL: https://naveenautomationlabs.com/opencart/index.php?route=account/login

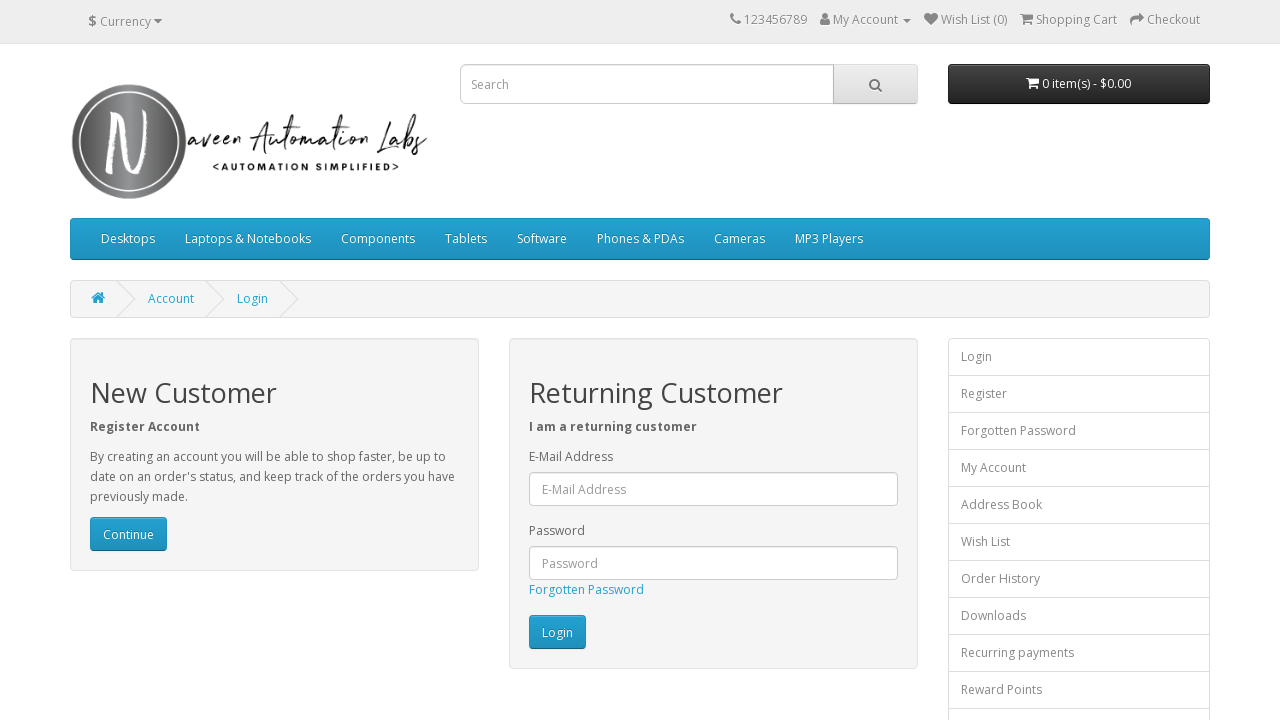

Retrieved page title
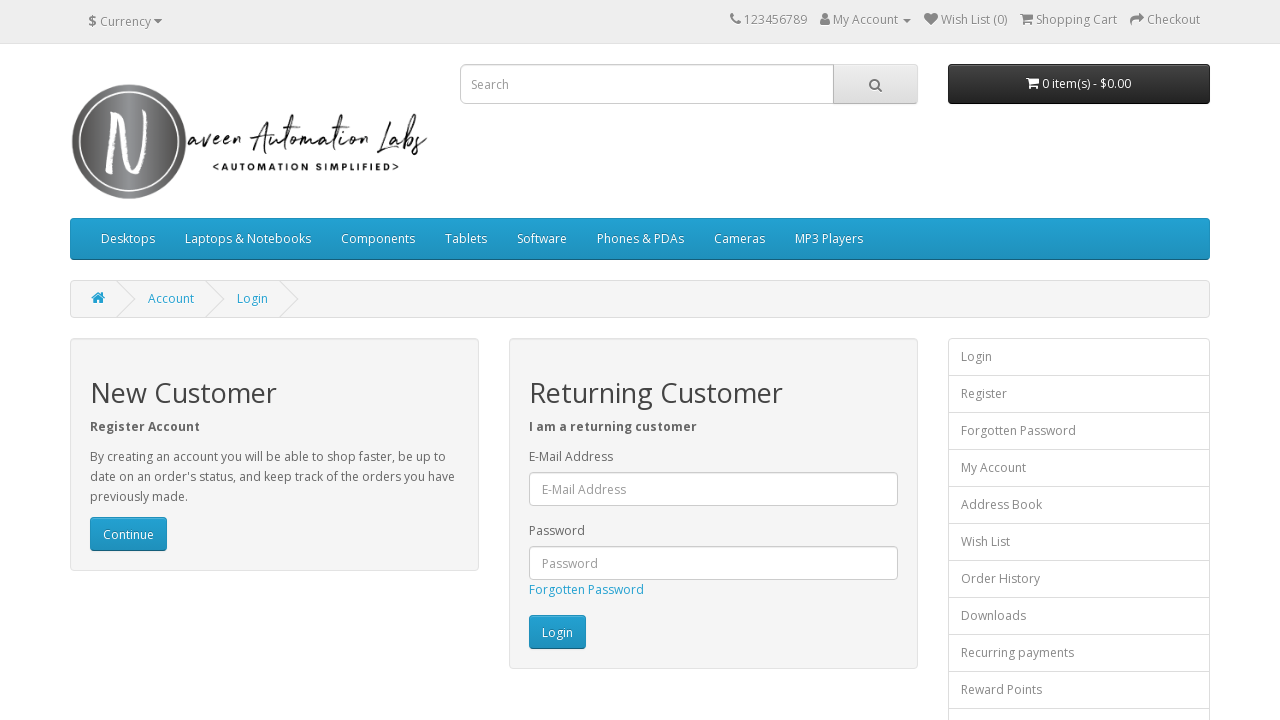

Retrieved page URL
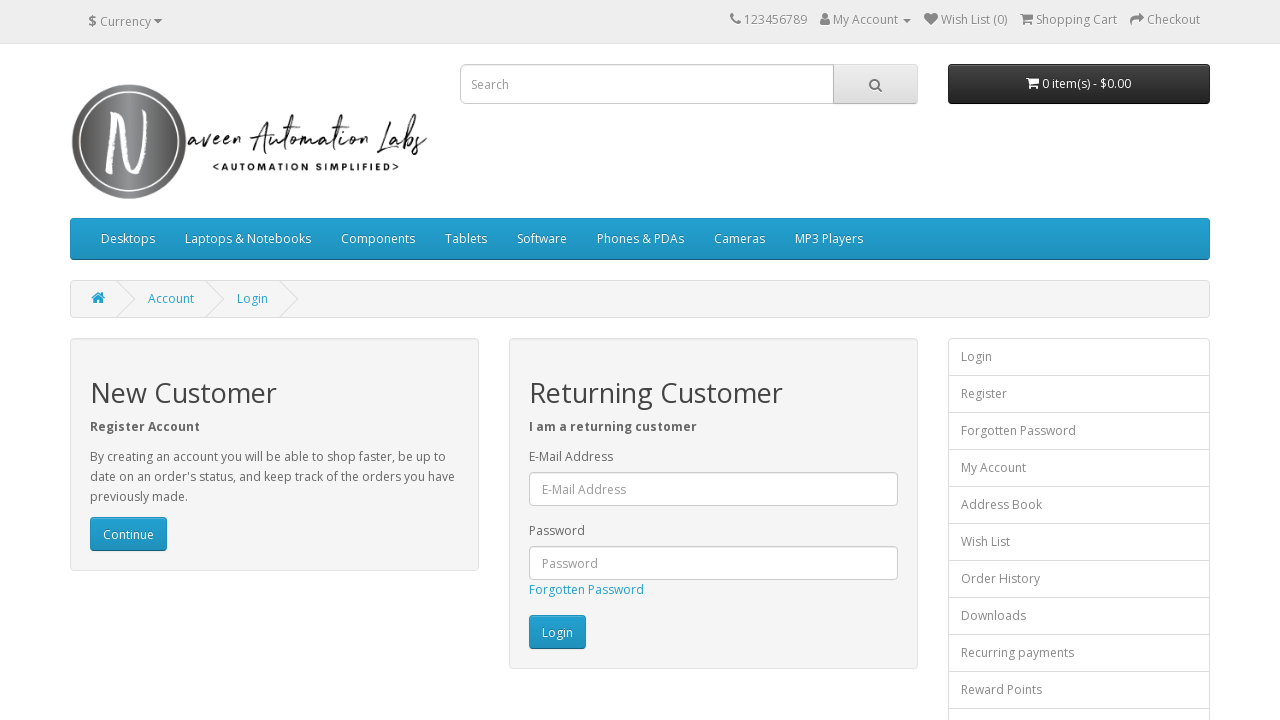

Waited for Contact Us link to be visible
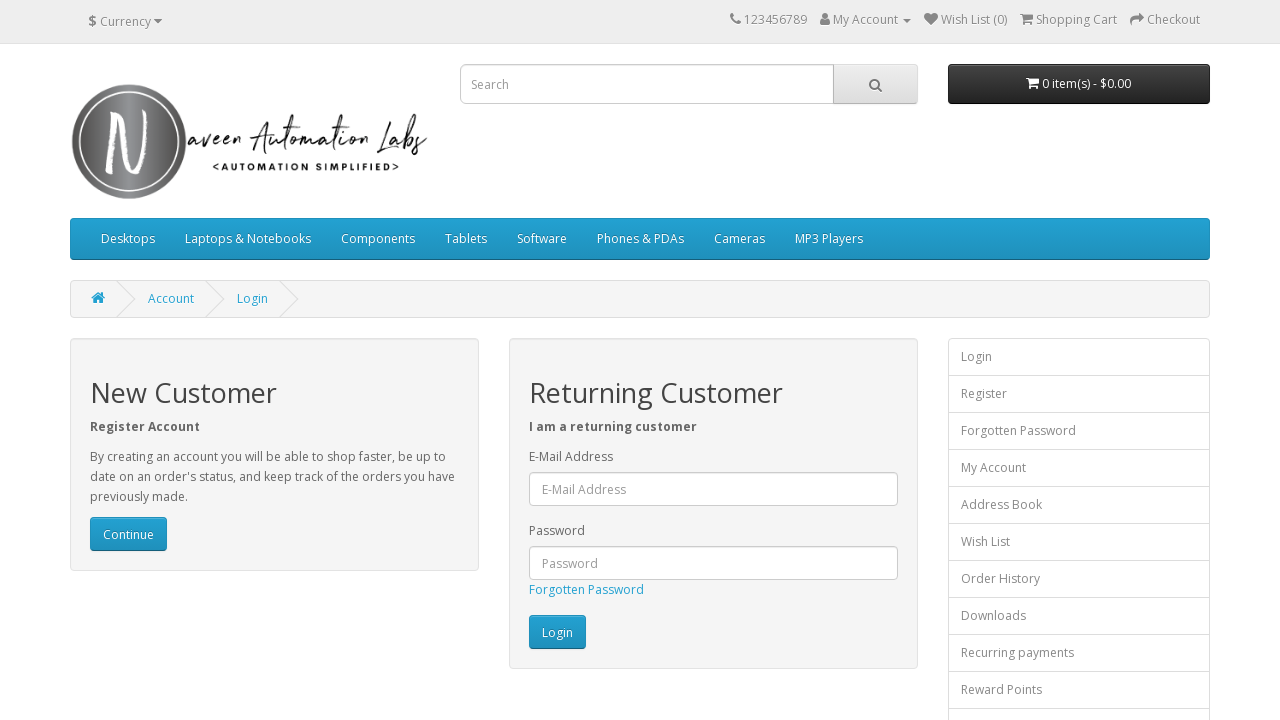

Scrolled Contact Us link into view
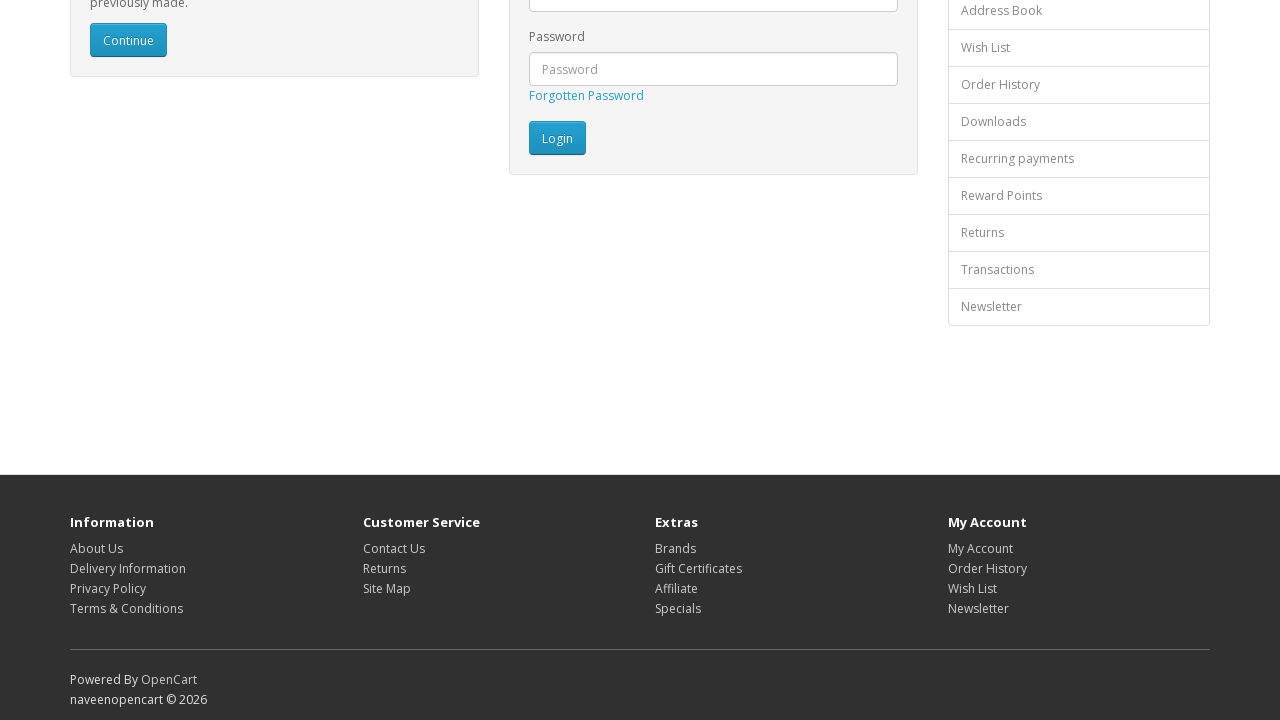

Flashed Contact Us link by toggling background color 100 times
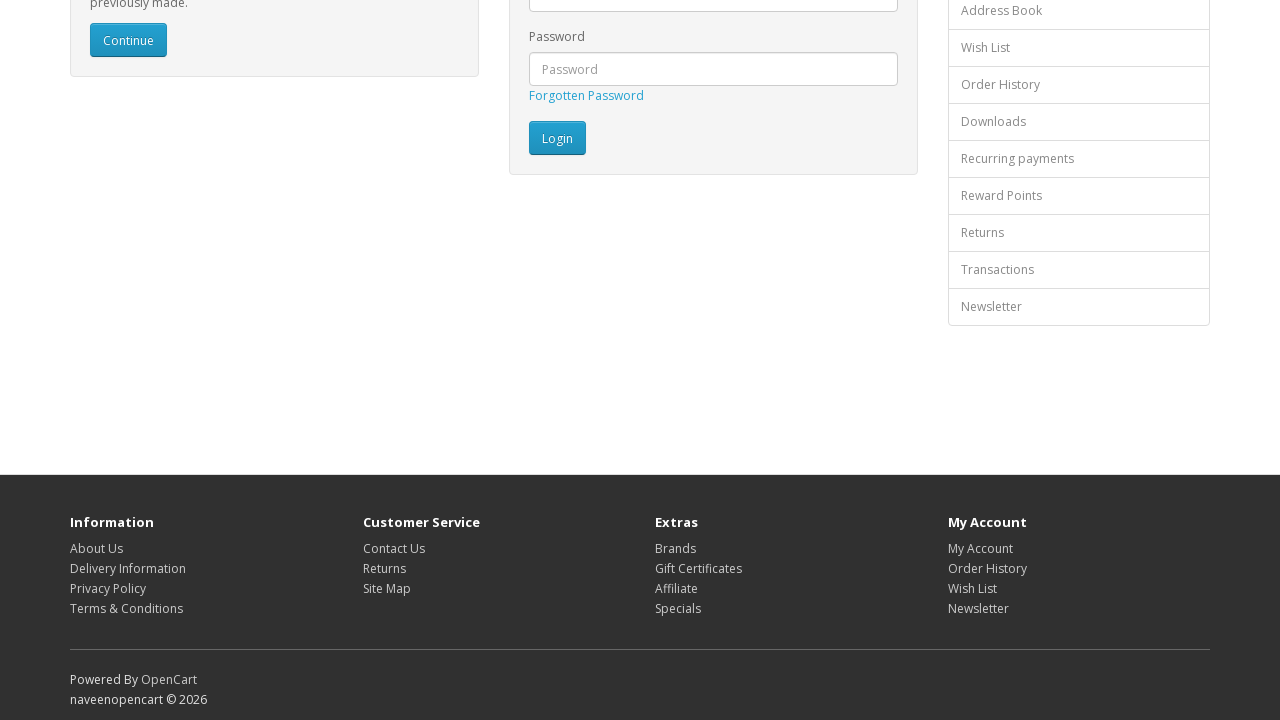

Zoomed page to 120%
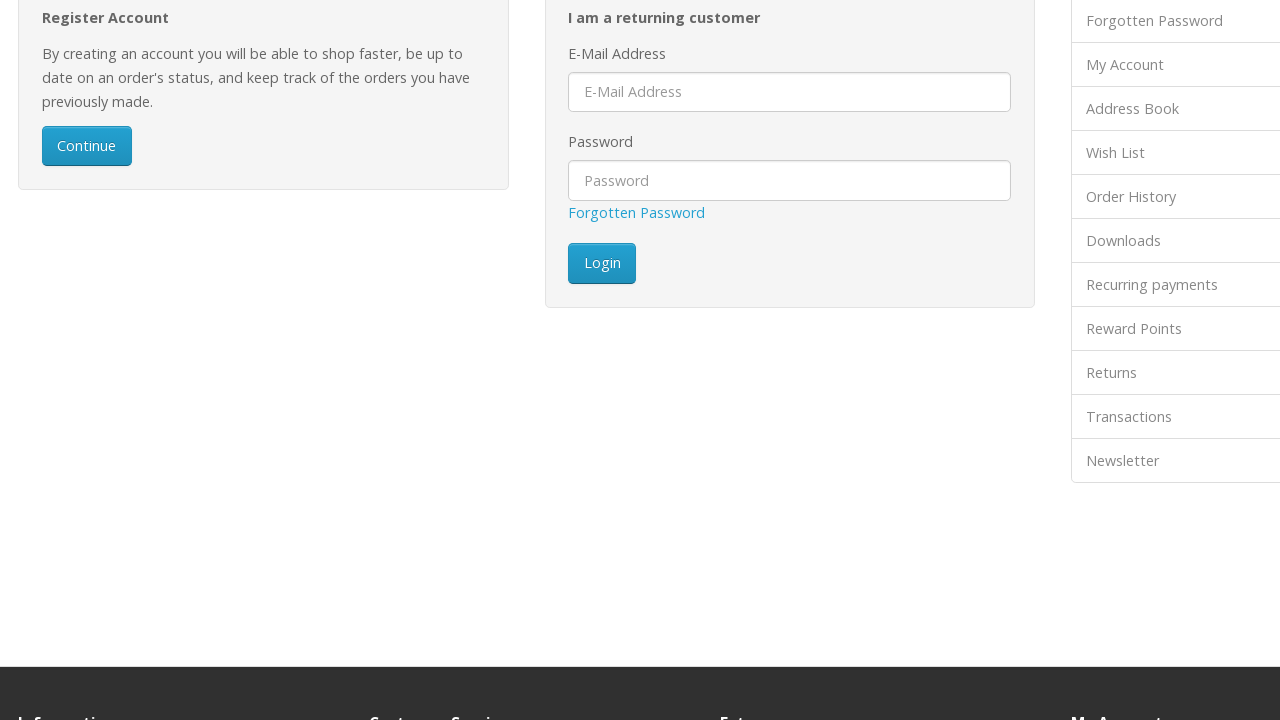

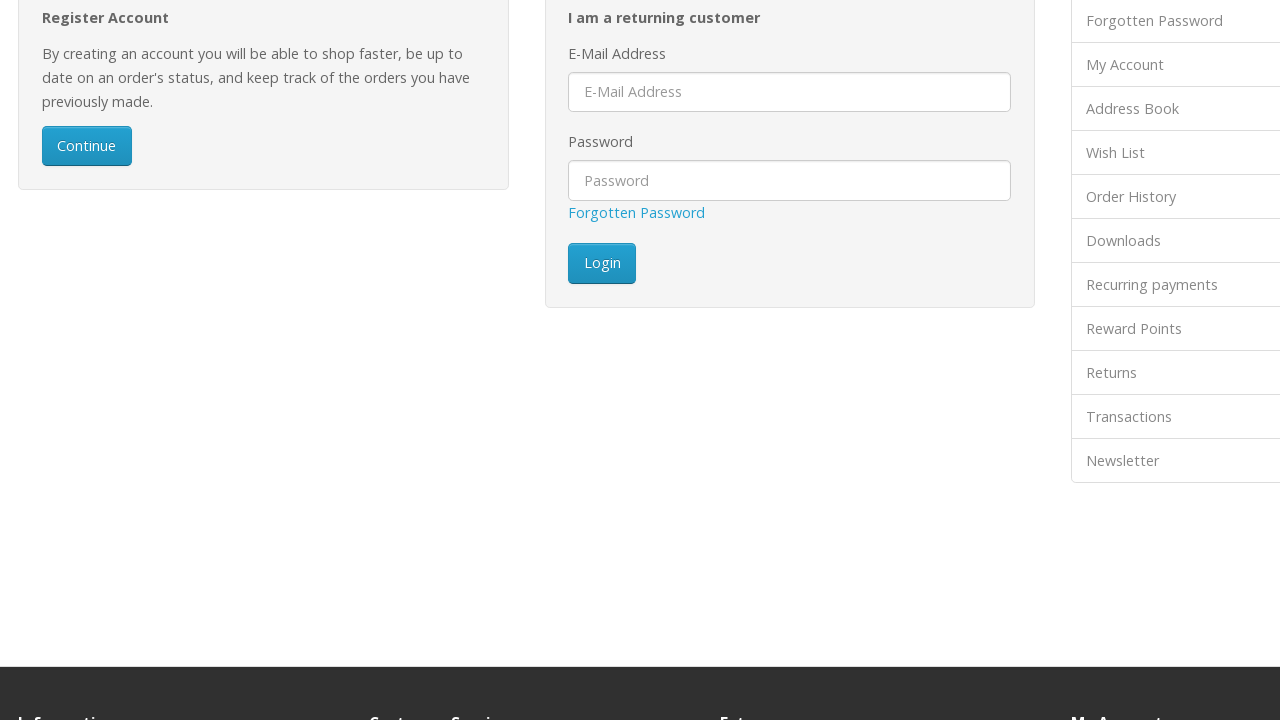